Tests drag and drop functionality by dragging a source element and dropping it onto a target element within an iframe

Starting URL: https://jqueryui.com/droppable/

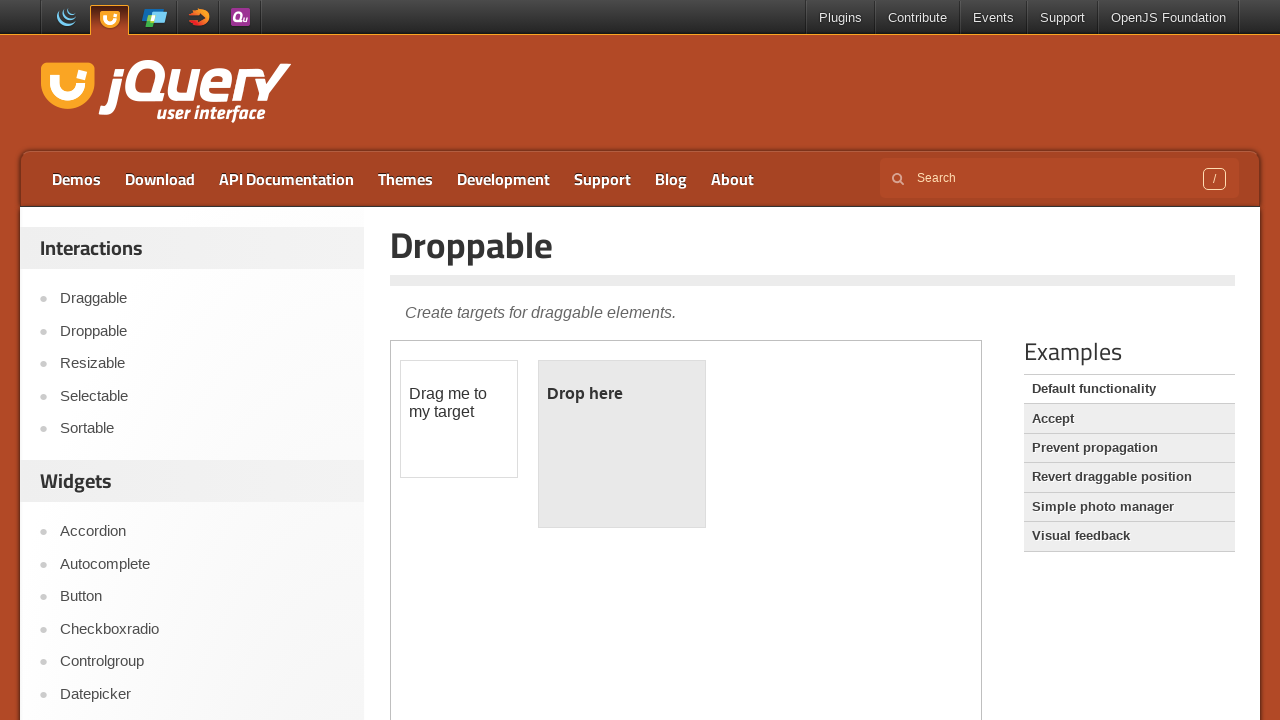

Located the demo iframe
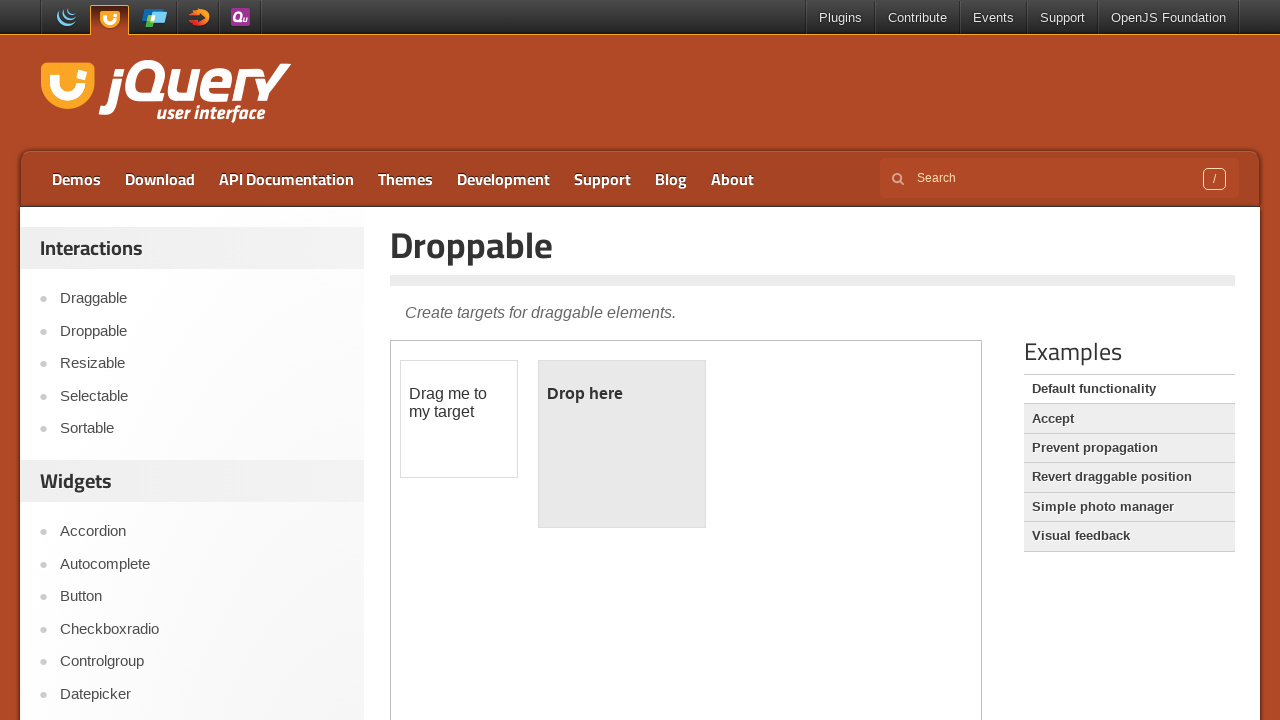

Located the draggable element within the iframe
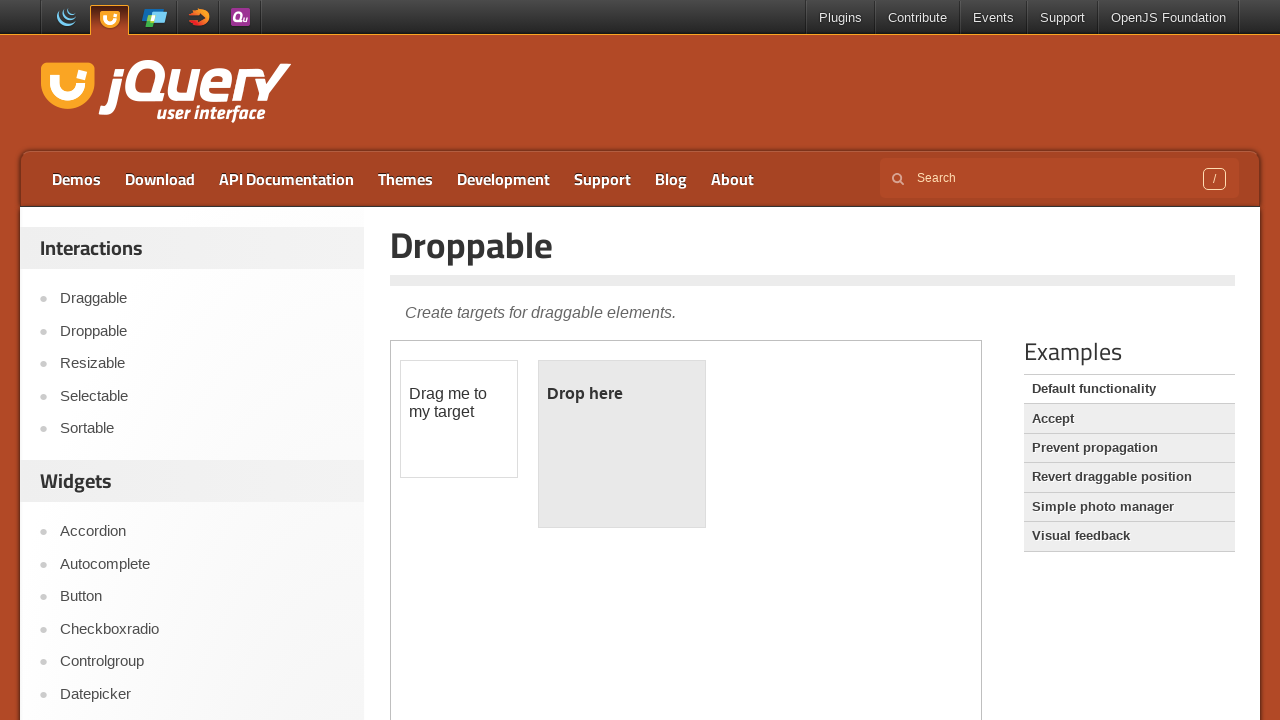

Located the droppable target element within the iframe
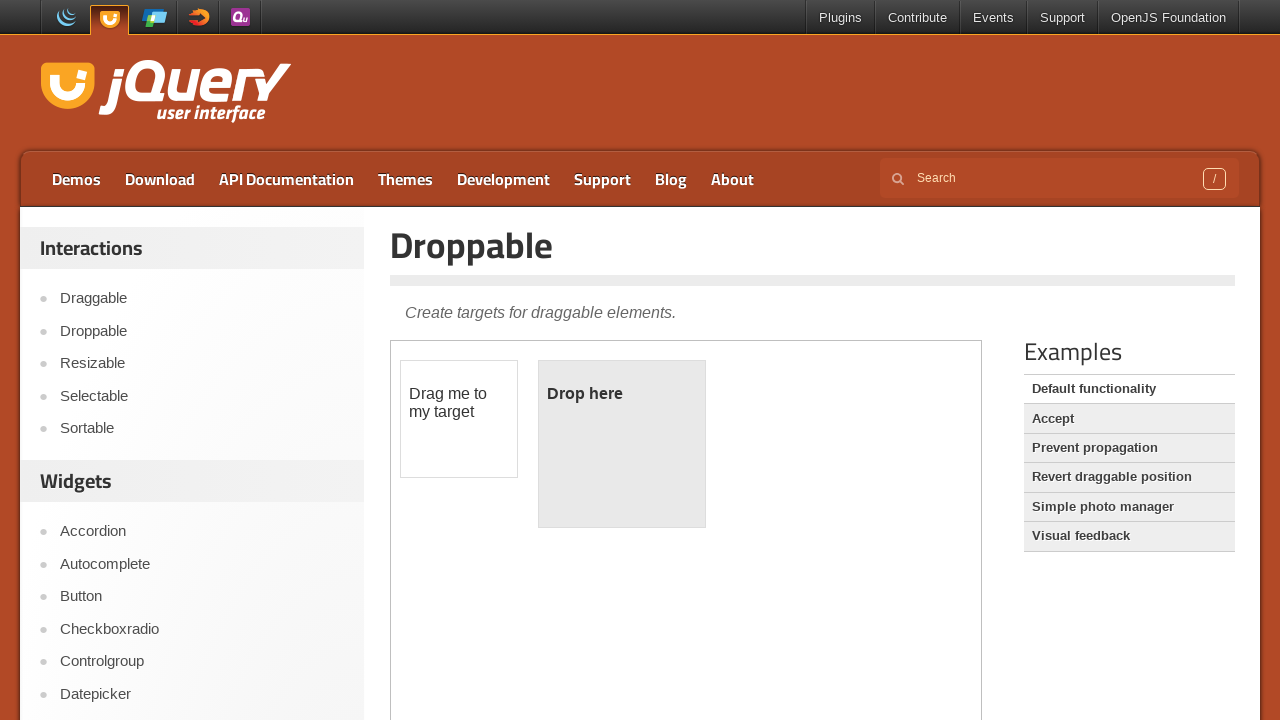

Dragged the source element and dropped it onto the target element at (622, 444)
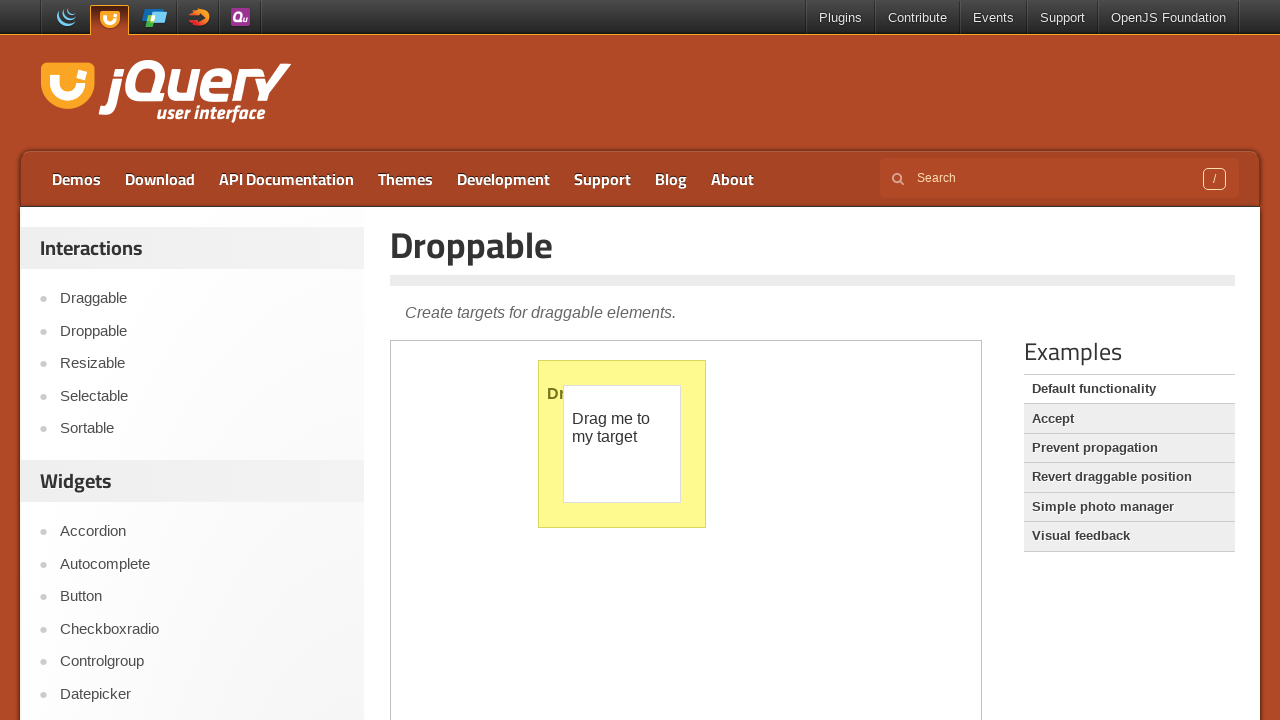

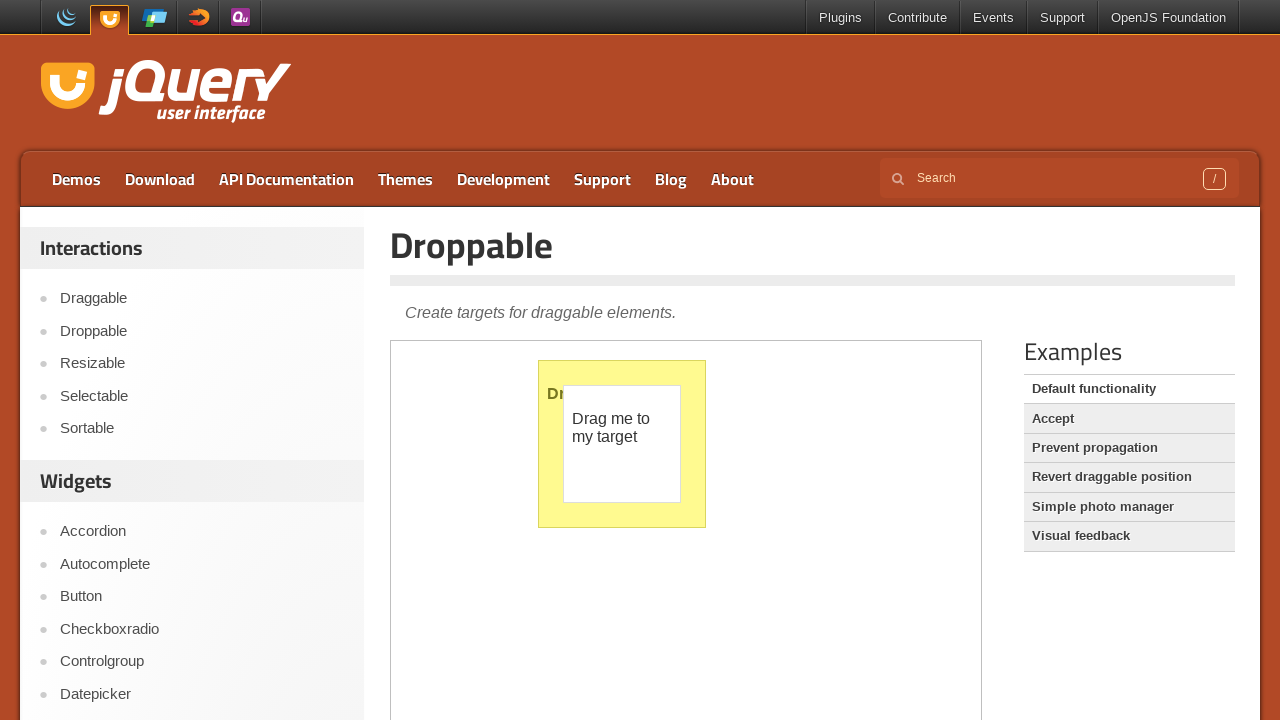